Tests mouse hover functionality by hovering over a compass image and verifying that the caption text appears

Starting URL: https://bonigarcia.dev/selenium-webdriver-java/mouse-over.html

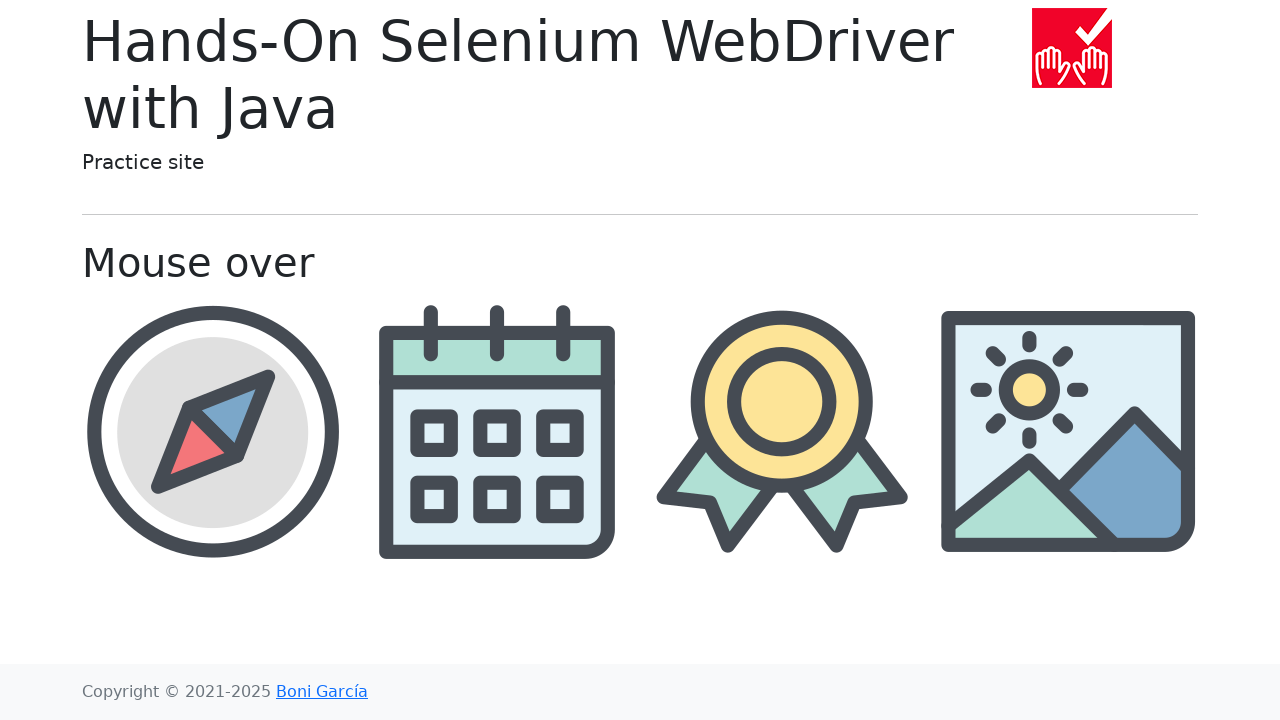

Navigated to mouse hover test page
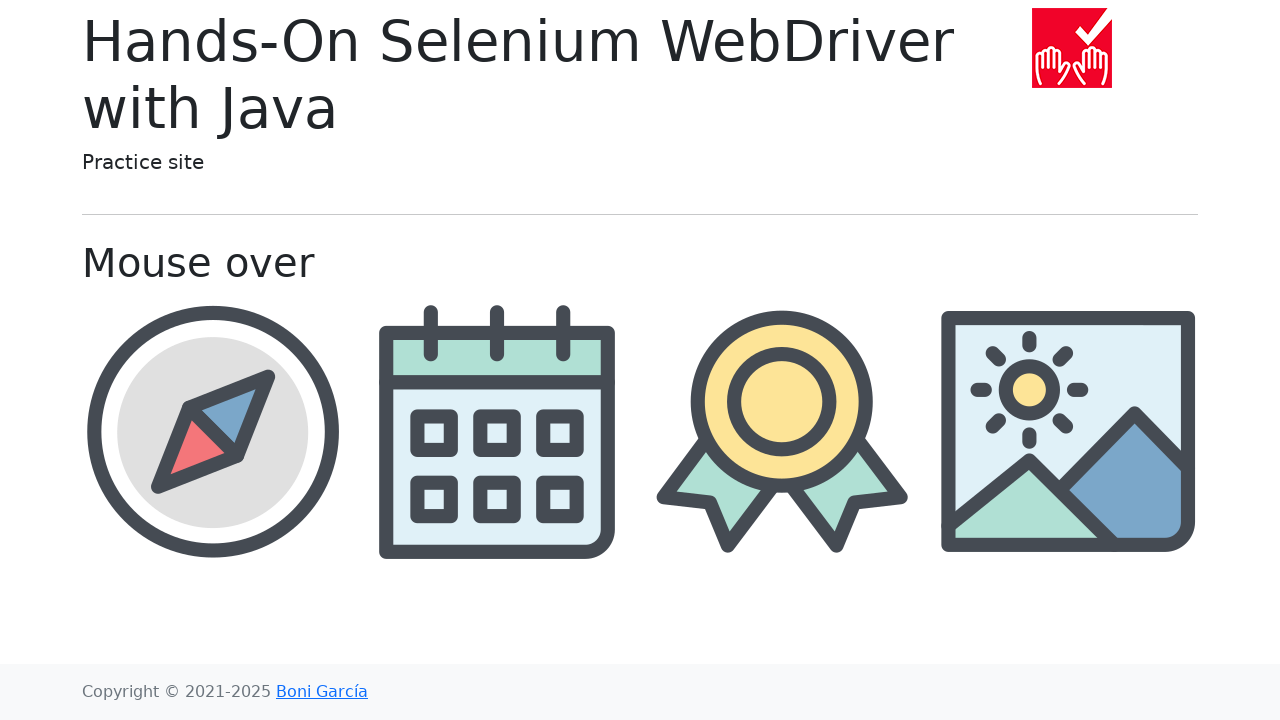

Hovered over compass image at (212, 431) on xpath=/html/body/main/div/div[4]/div[1]/img
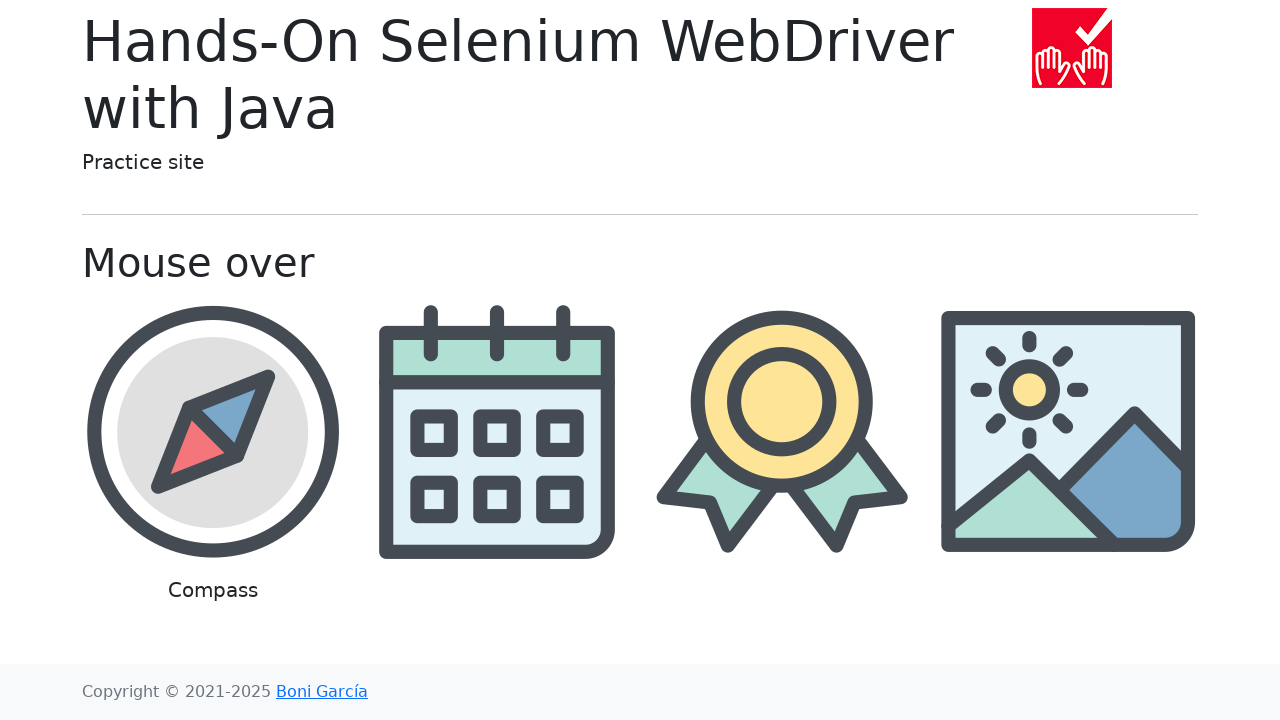

Caption text 'Compass' appeared after hover
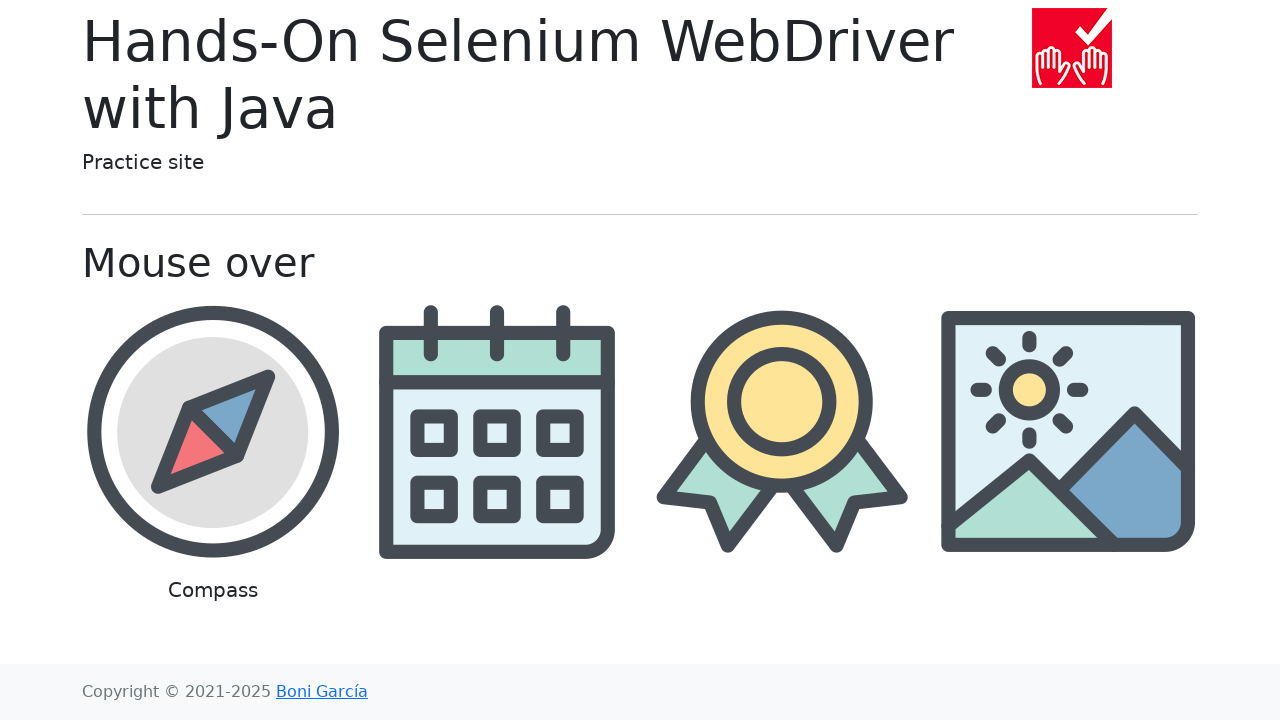

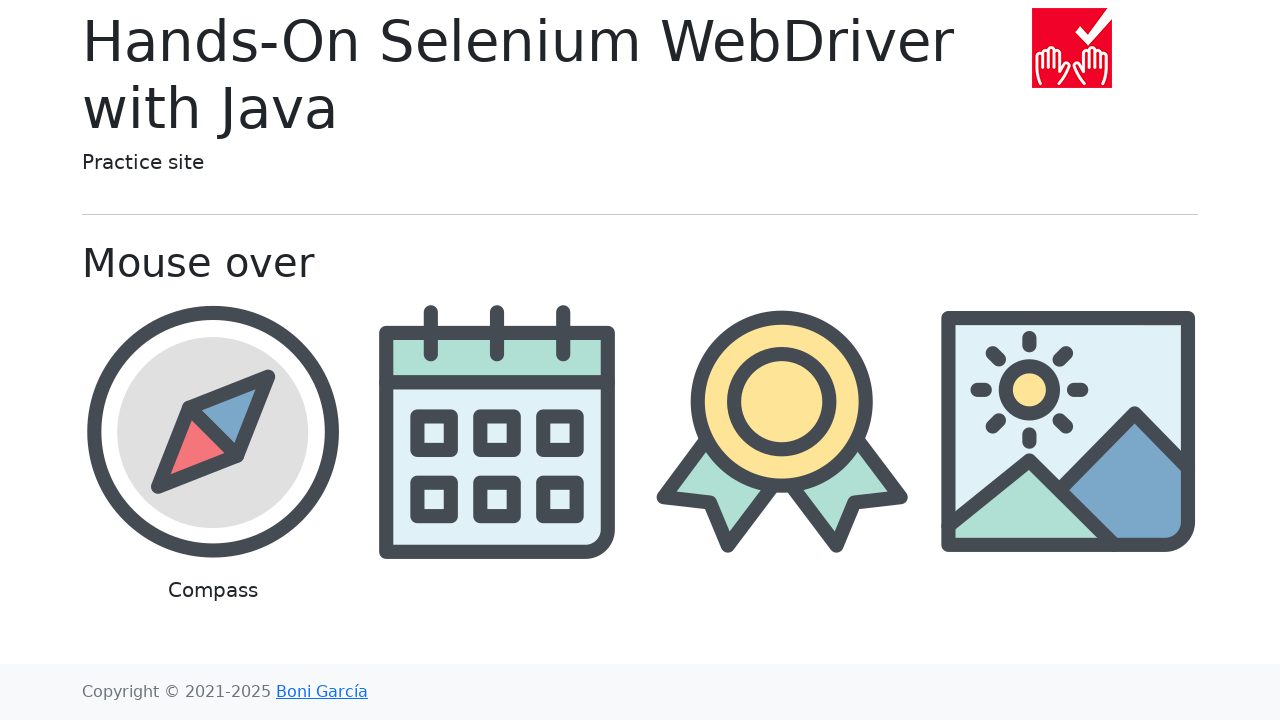